Navigates to the Y8 gaming website and verifies the page loads successfully

Starting URL: https://www.y8.com/

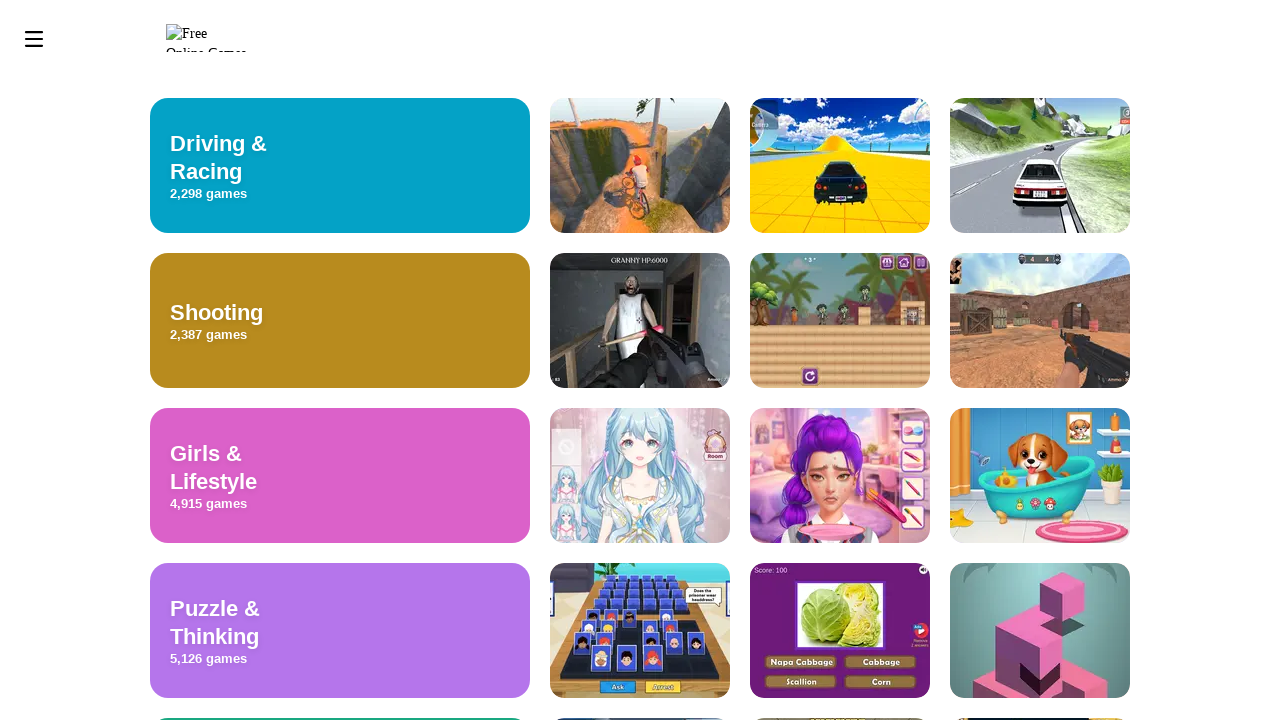

Waited for page DOM content to load
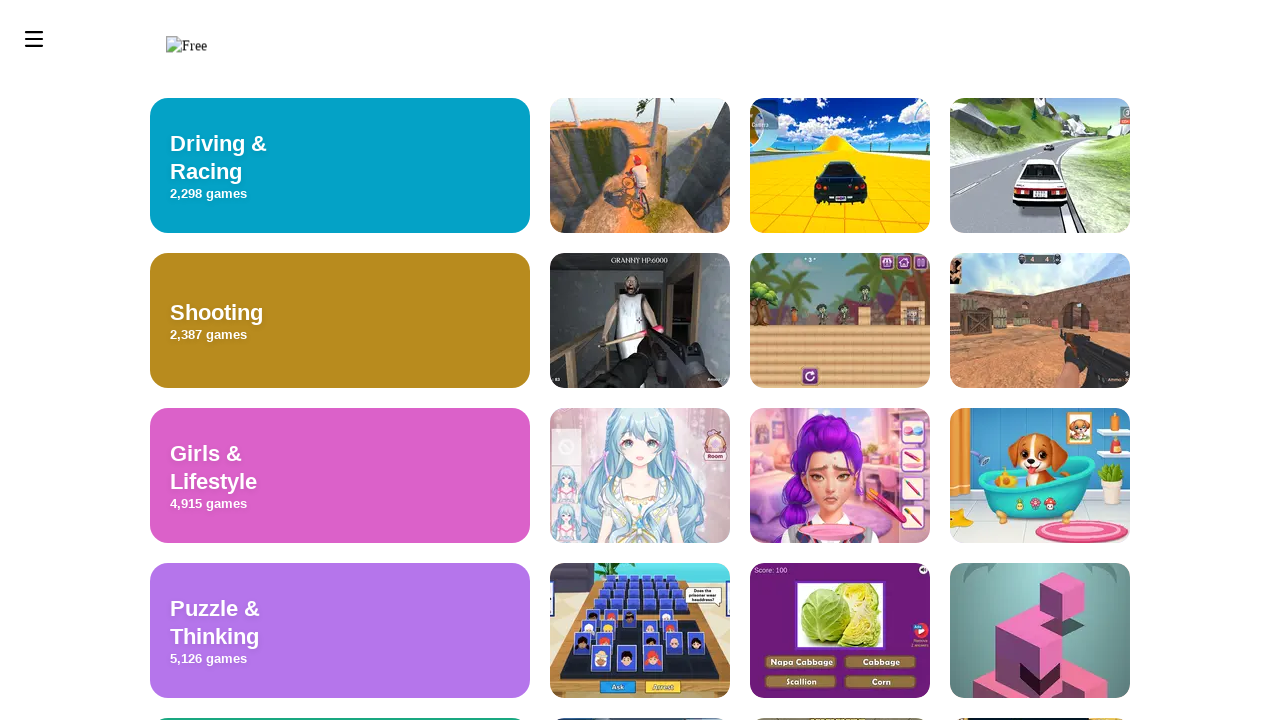

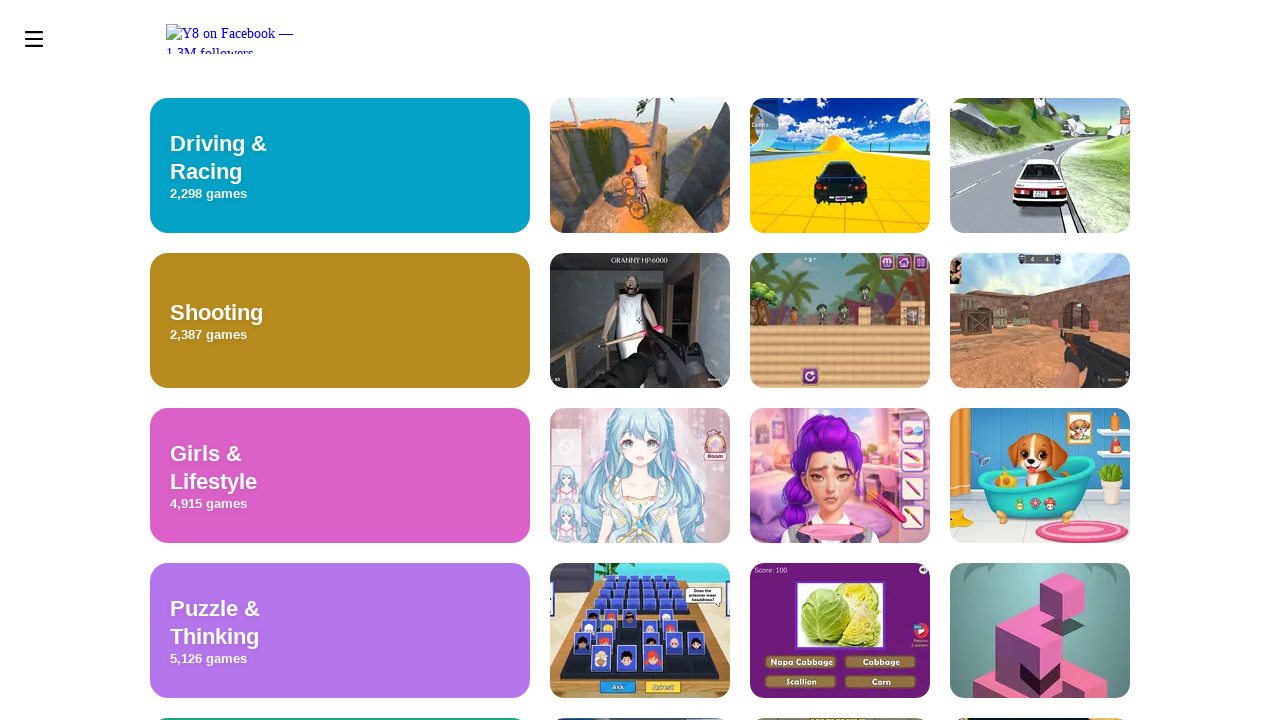